Tests JavaScript alert handling by triggering a confirmation dialog and accepting it

Starting URL: https://v1.training-support.net/selenium/javascript-alerts

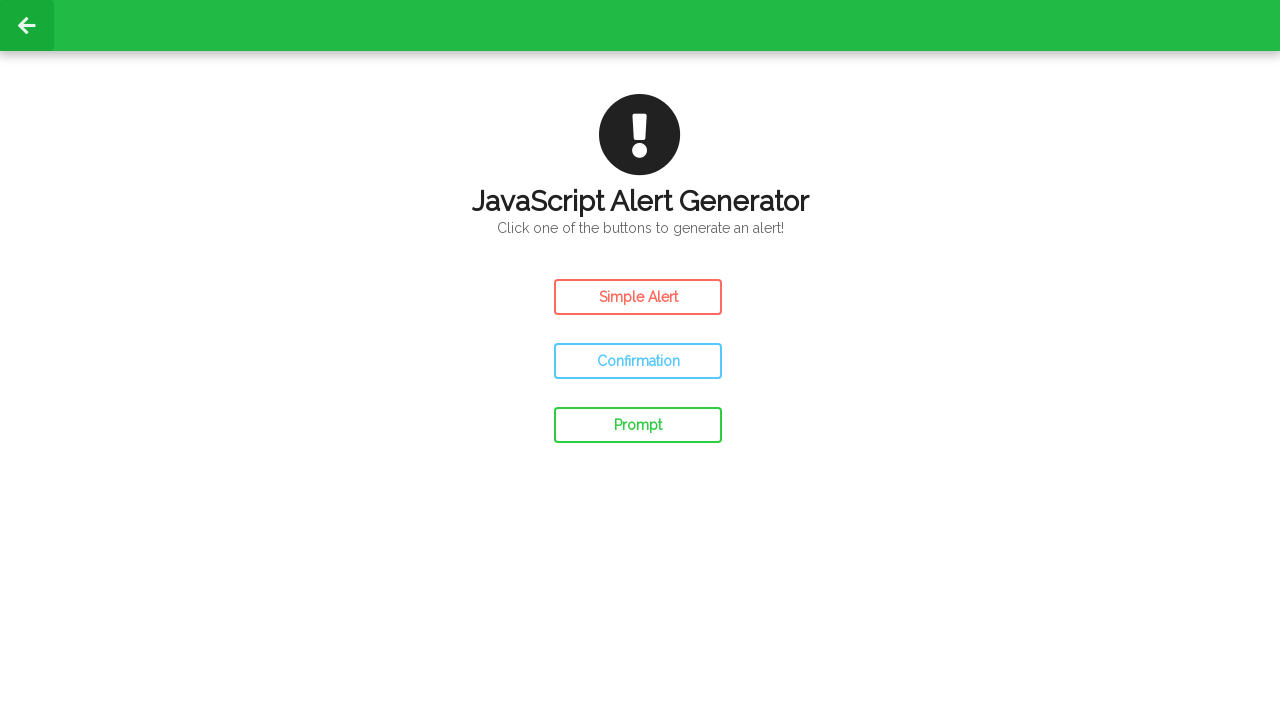

Clicked the confirm button to trigger confirmation dialog at (638, 361) on #confirm
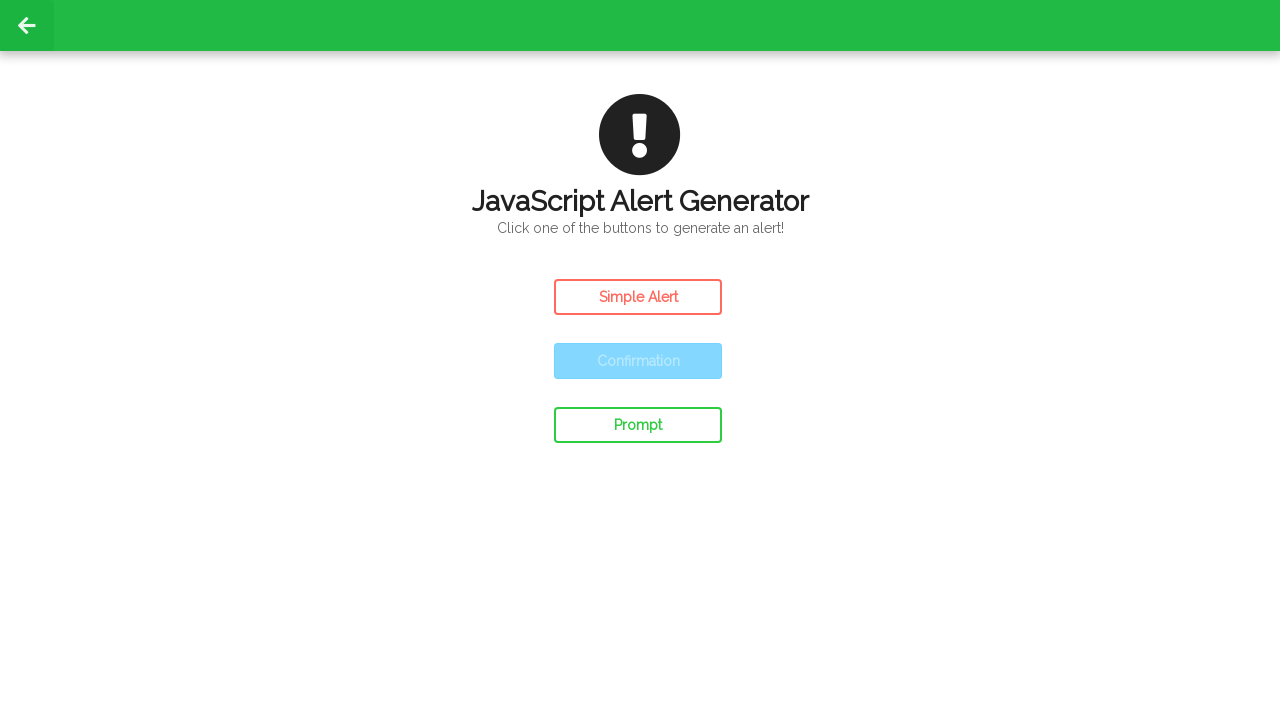

Set up dialog handler to accept the confirmation dialog
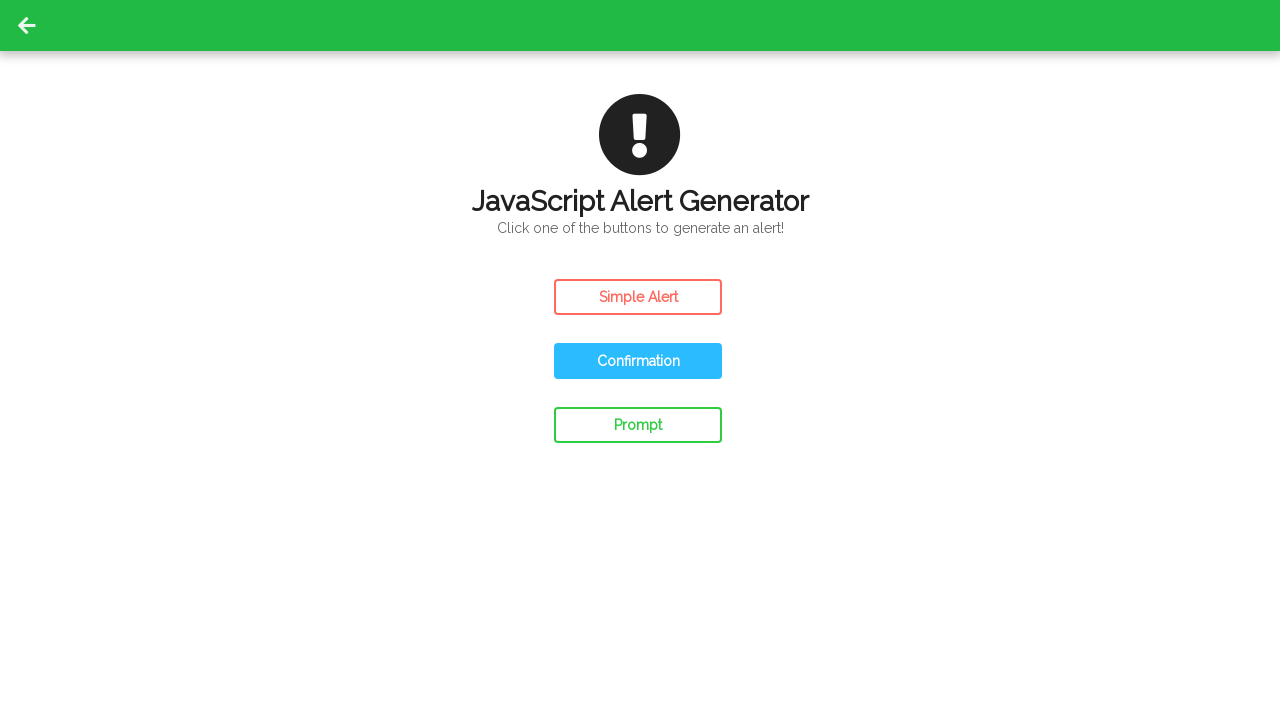

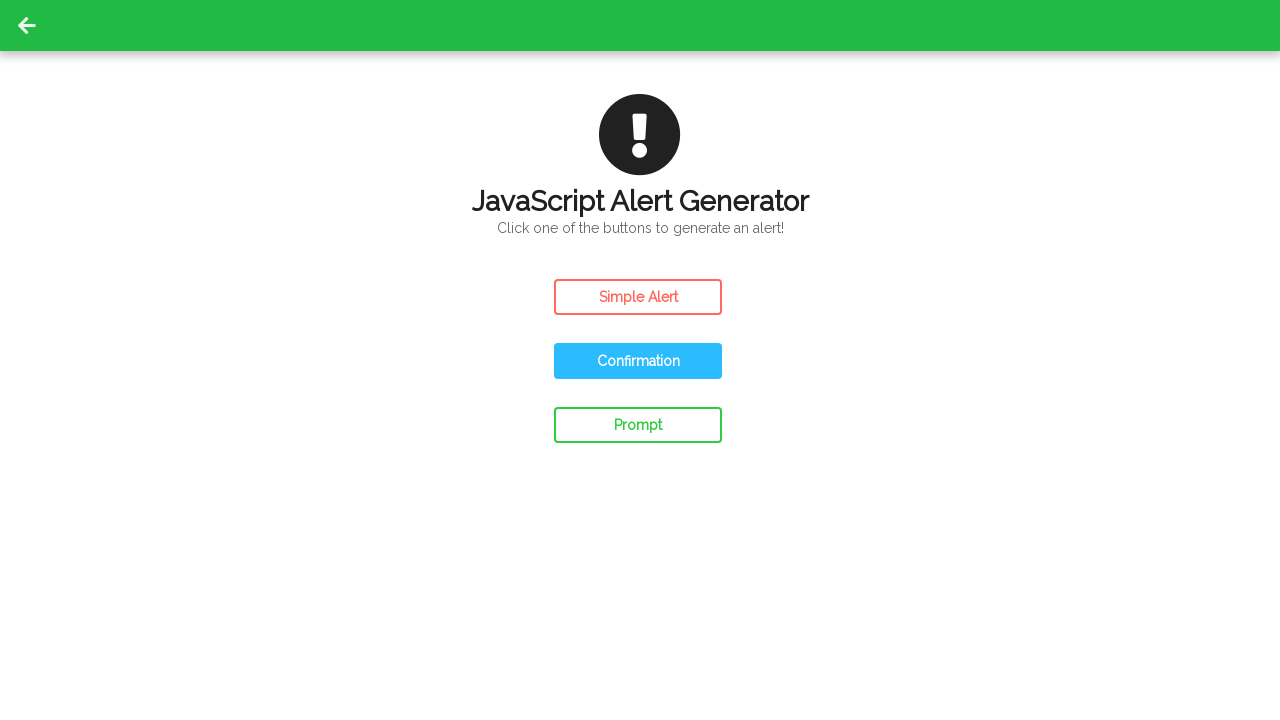